Navigates to Swarthmore College course catalog page. The original script had an unused XPath selector for an anchor element, suggesting intent to click a navigation link.

Starting URL: https://catalog.swarthmore.edu/content.php?catoid=7&navoid=194

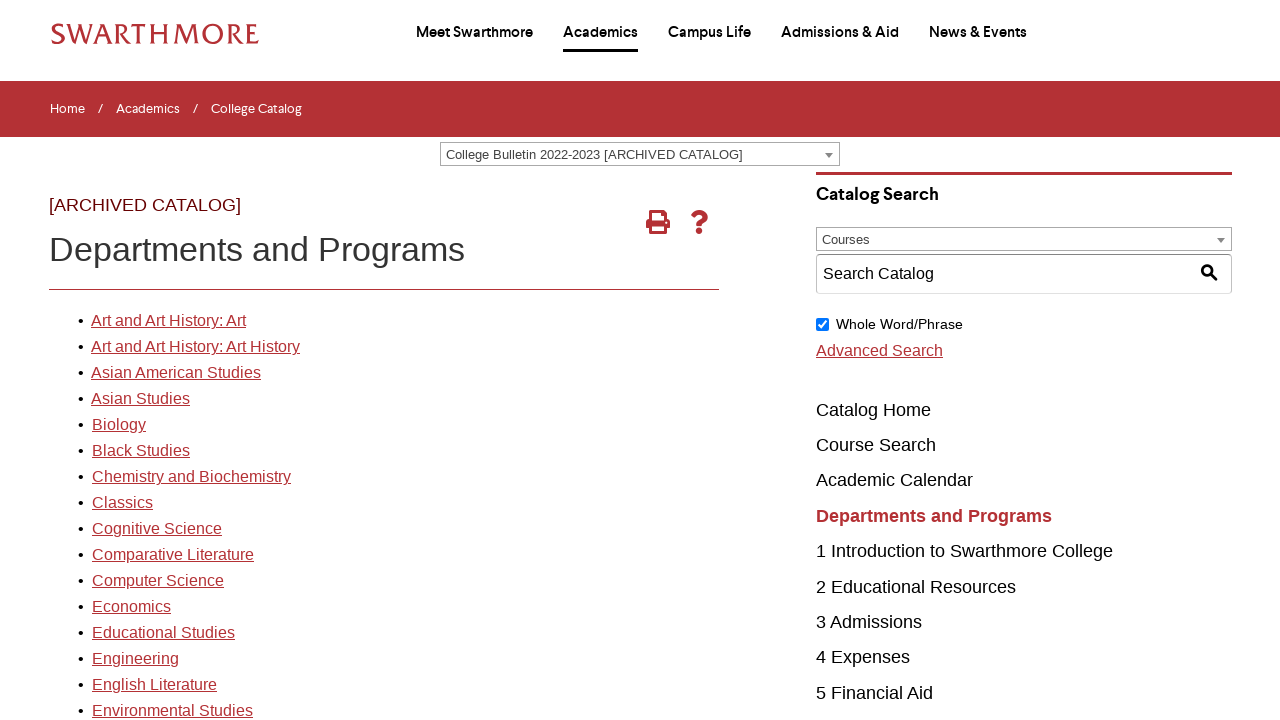

Waited for table element to load on Swarthmore course catalog page
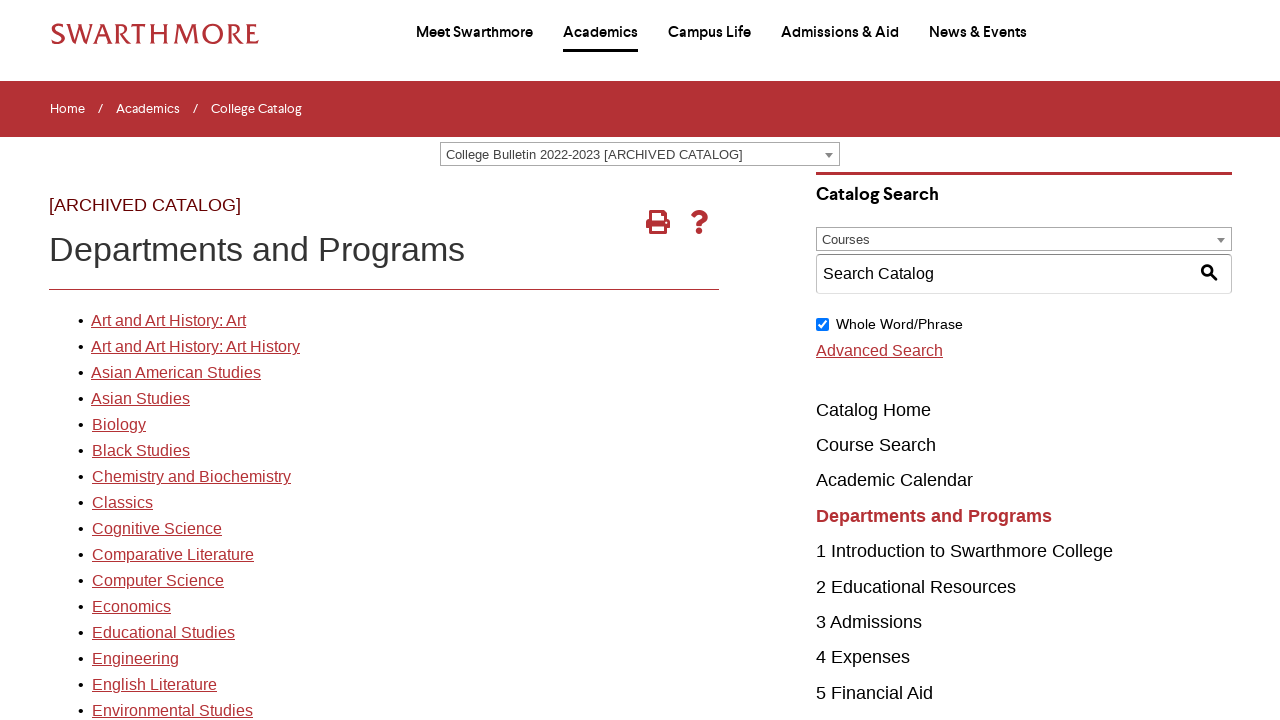

Clicked first navigation link in the list at (474, 34) on xpath=//ul/li[1]/a
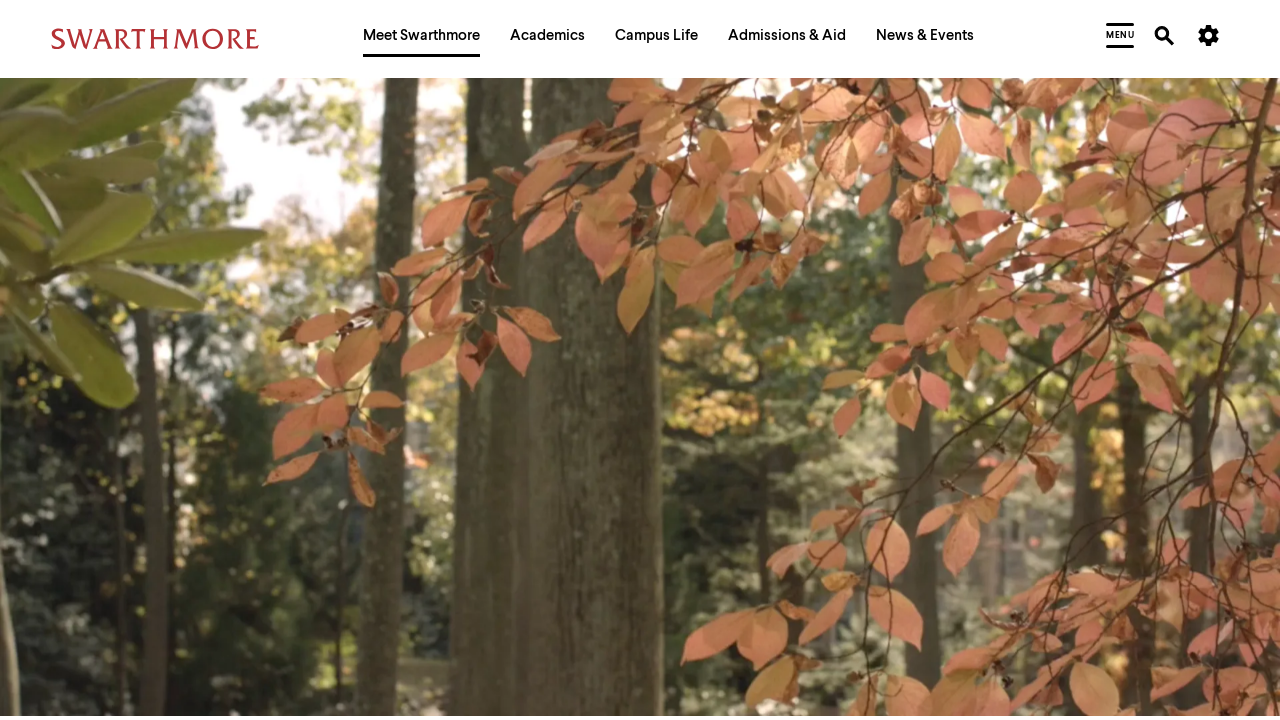

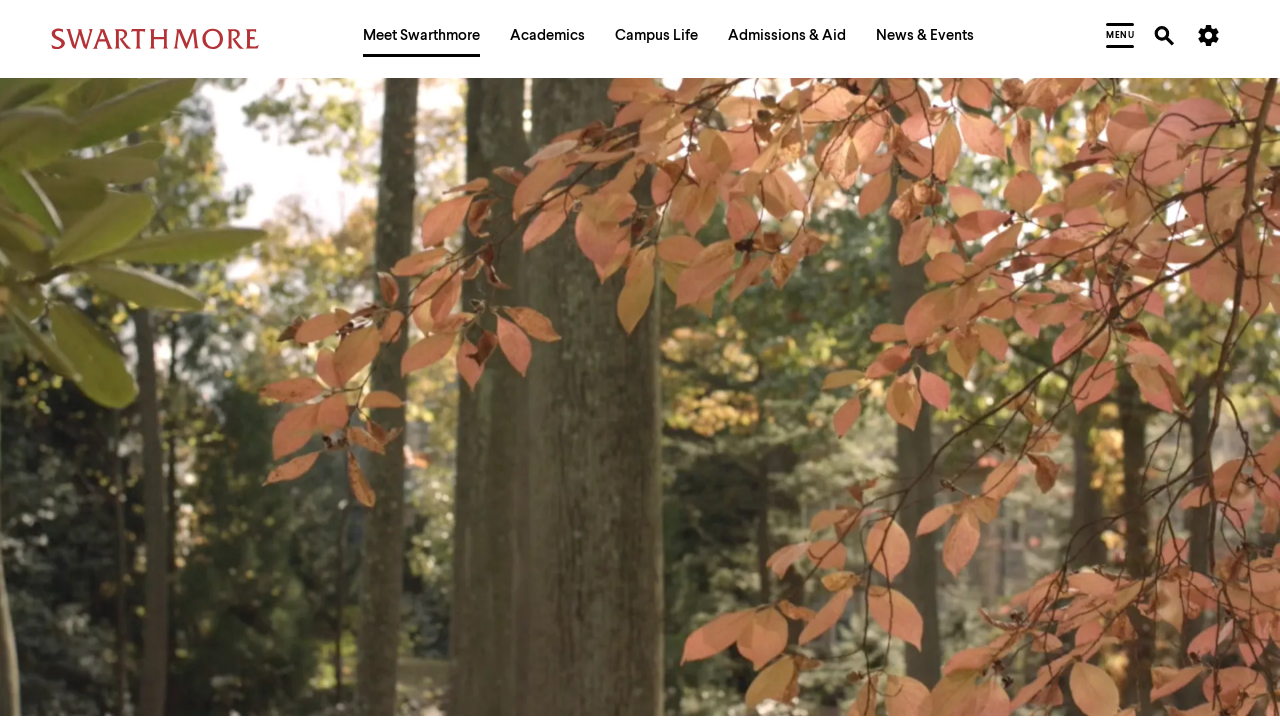